Fills out the text box form with username and address, then submits it

Starting URL: https://demoqa.com/text-box

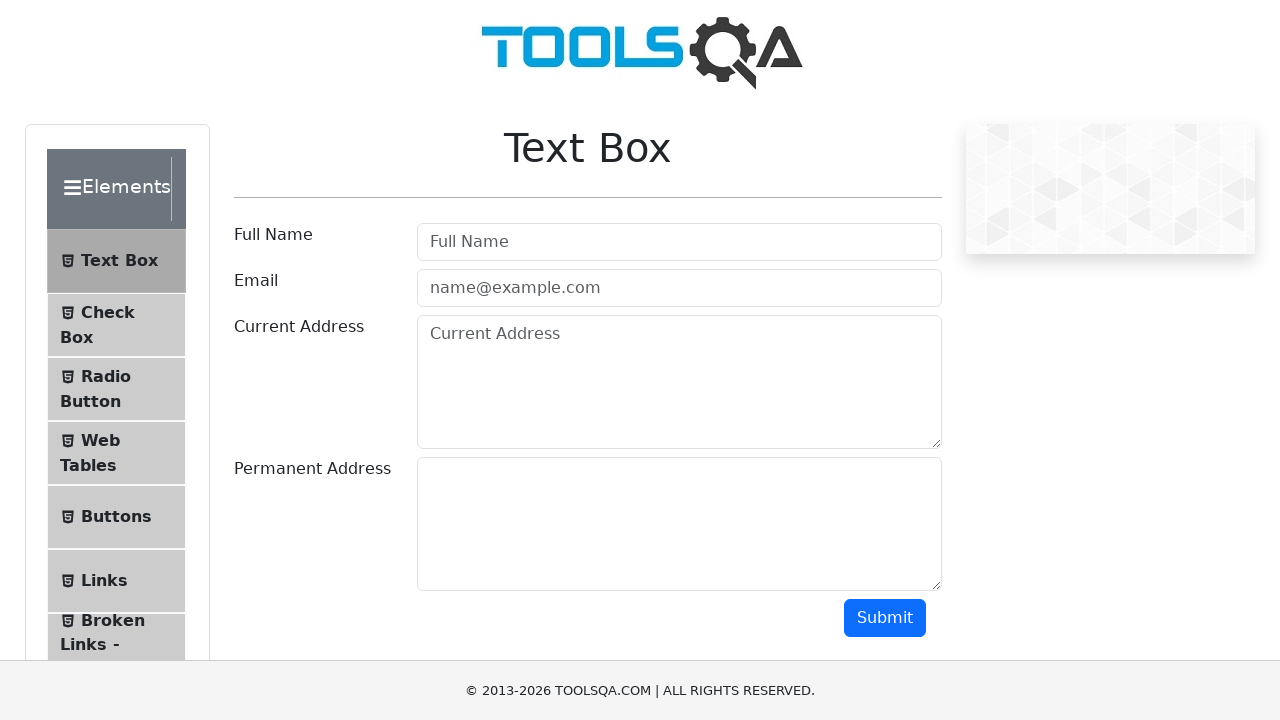

Filled username field with 'Test123' on //input[@id='userName']
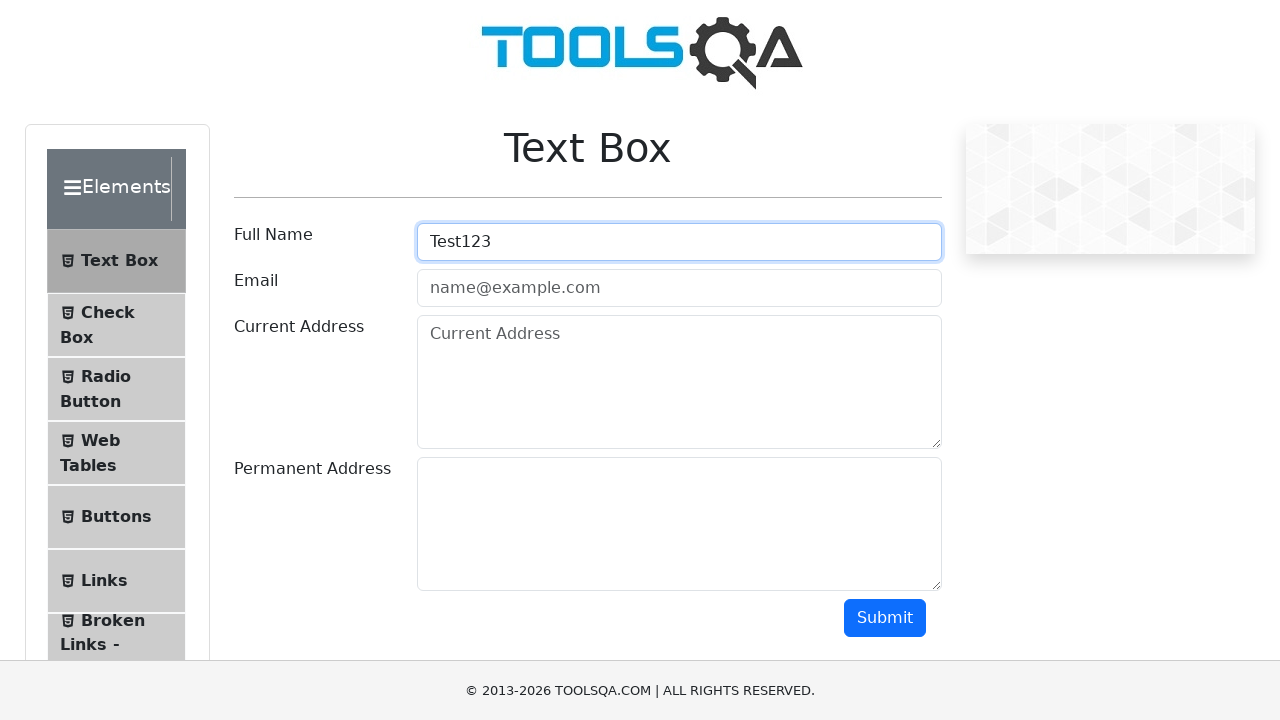

Verified username field contains 'Test123'
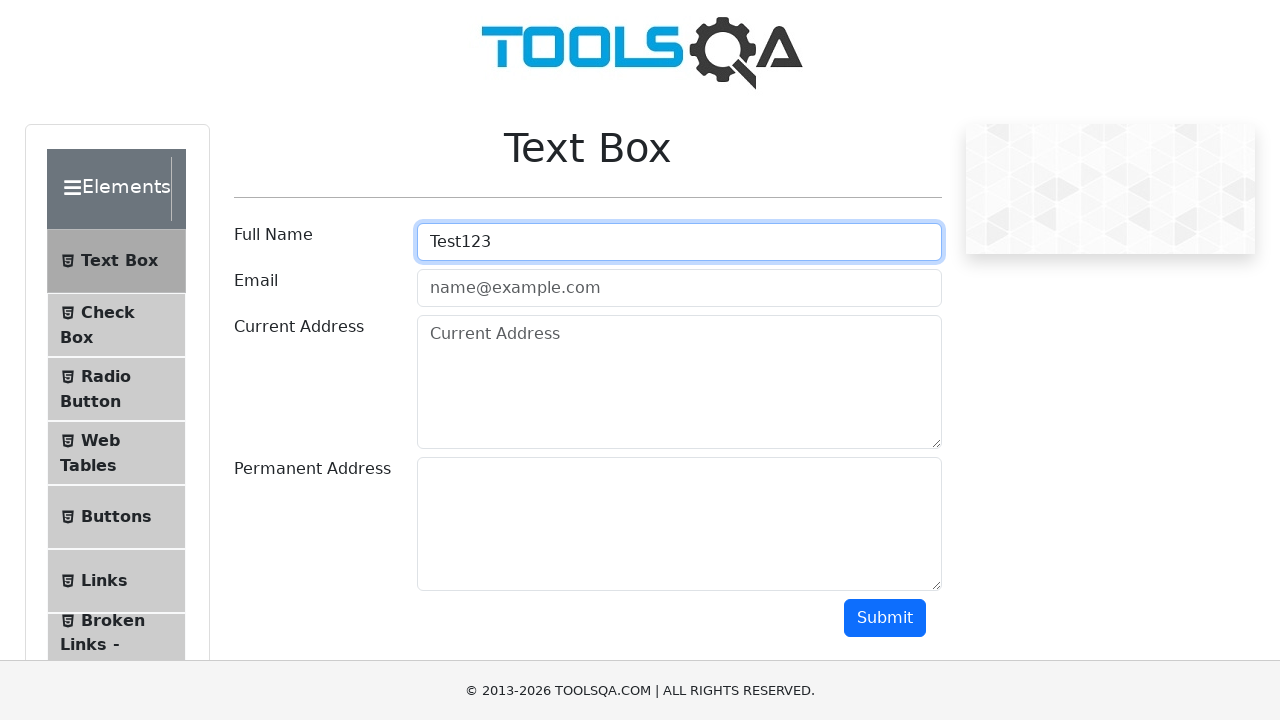

Filled address field with 'Karakol312' on //textarea[@id='currentAddress']
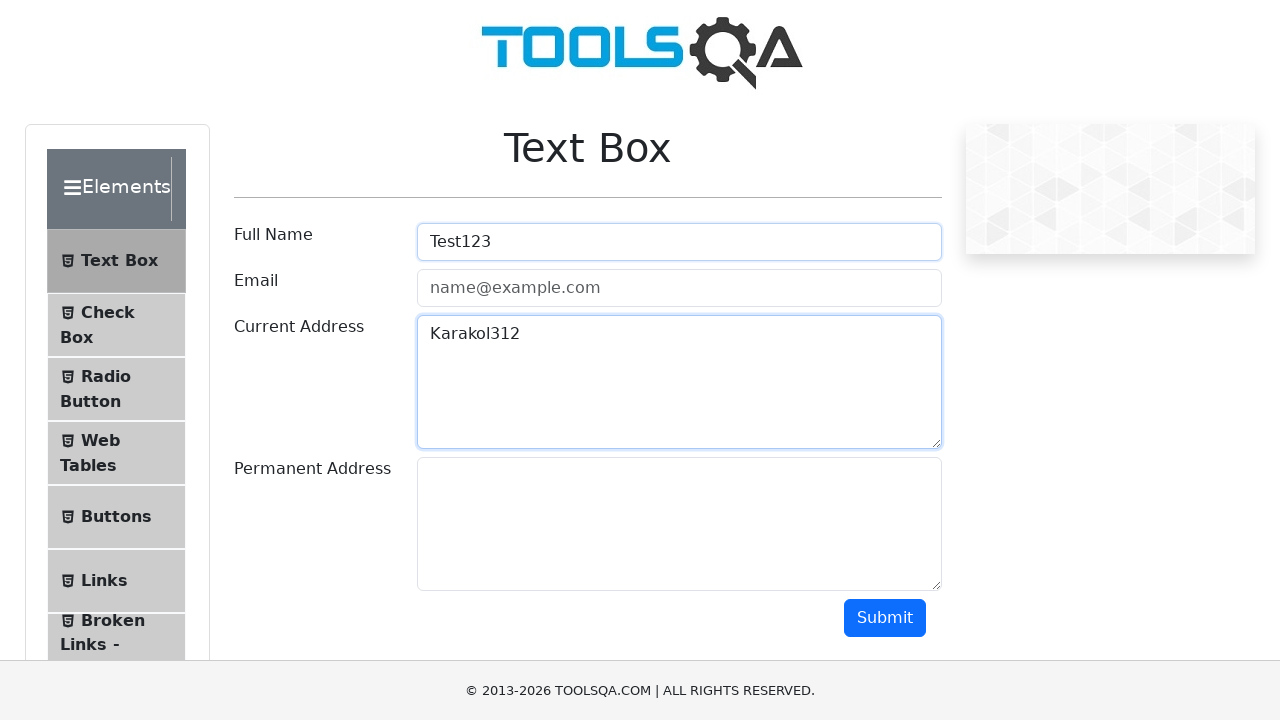

Verified address field contains 'Karakol312'
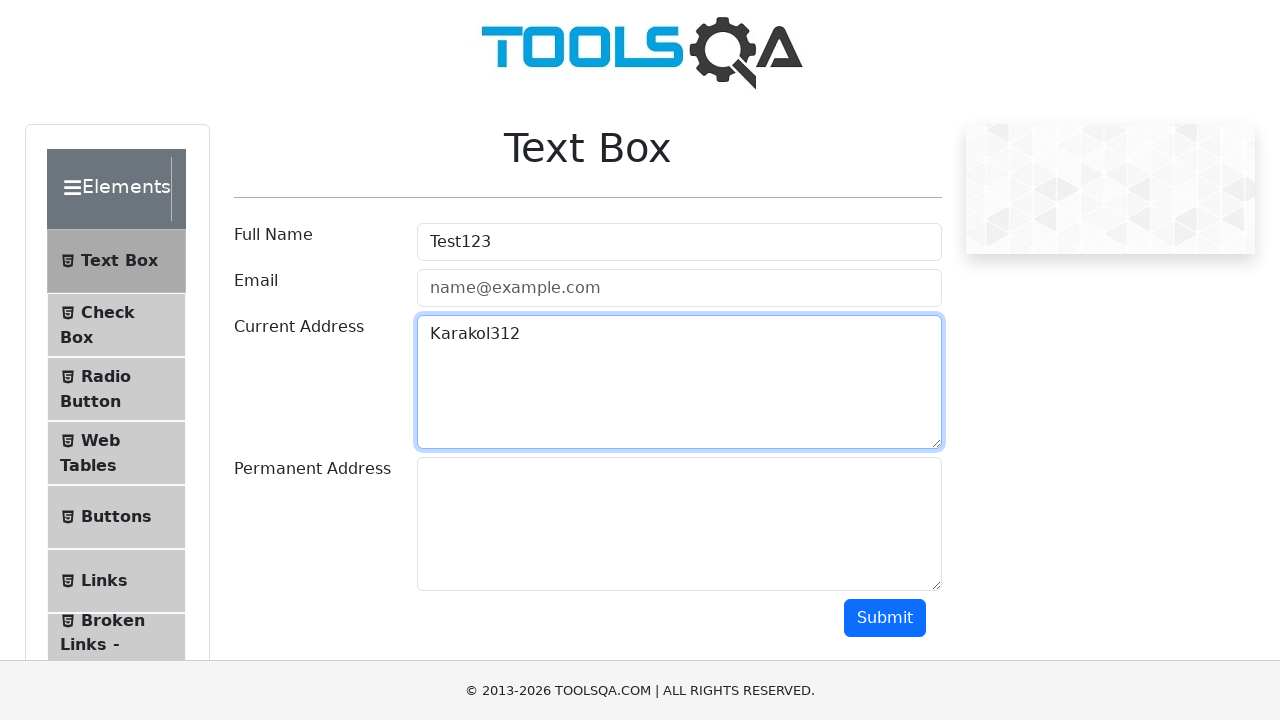

Clicked submit button to submit form at (885, 618) on (//button[@type='button'])[2]
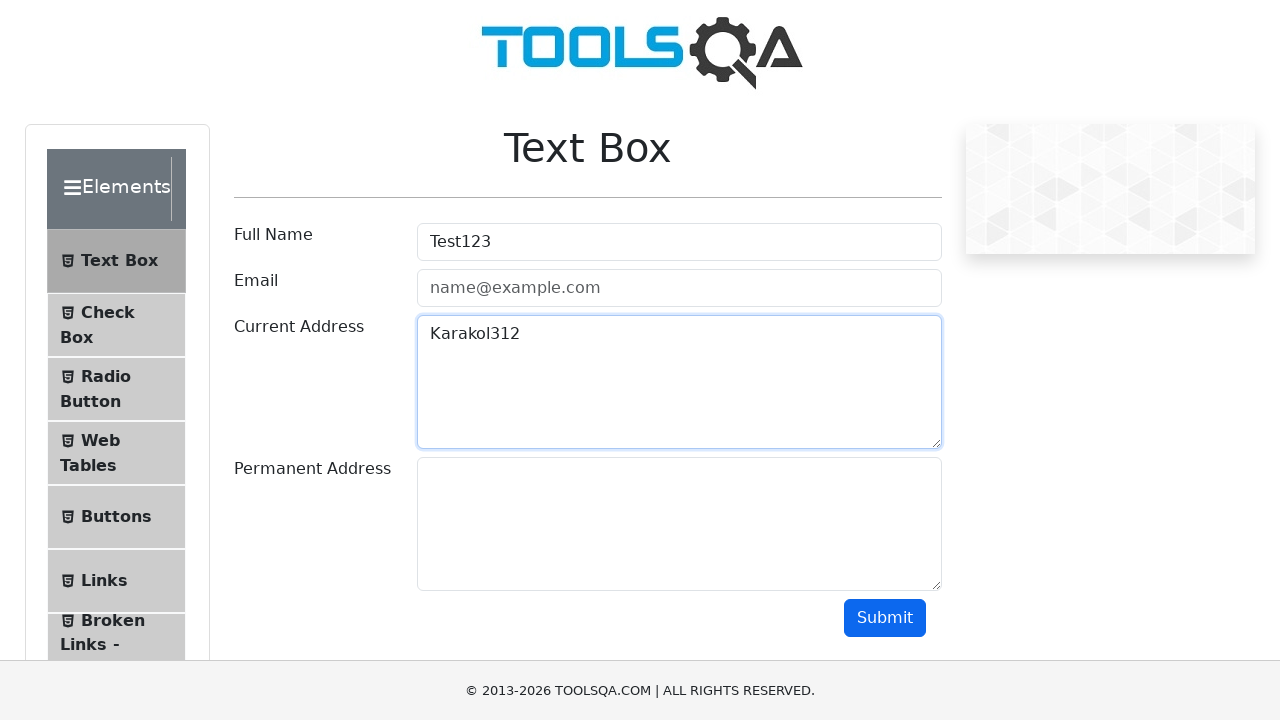

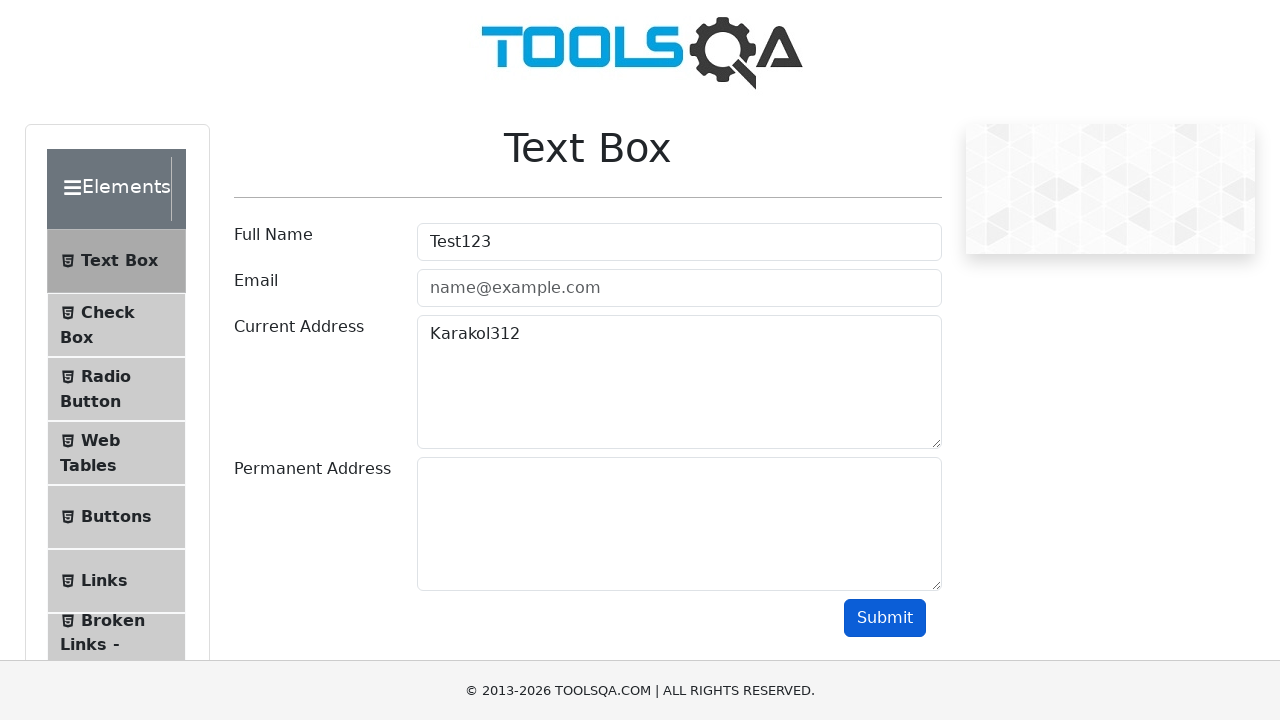